Tests hover functionality by hovering over an avatar image and verifying that the caption/additional user information becomes visible

Starting URL: http://the-internet.herokuapp.com/hovers

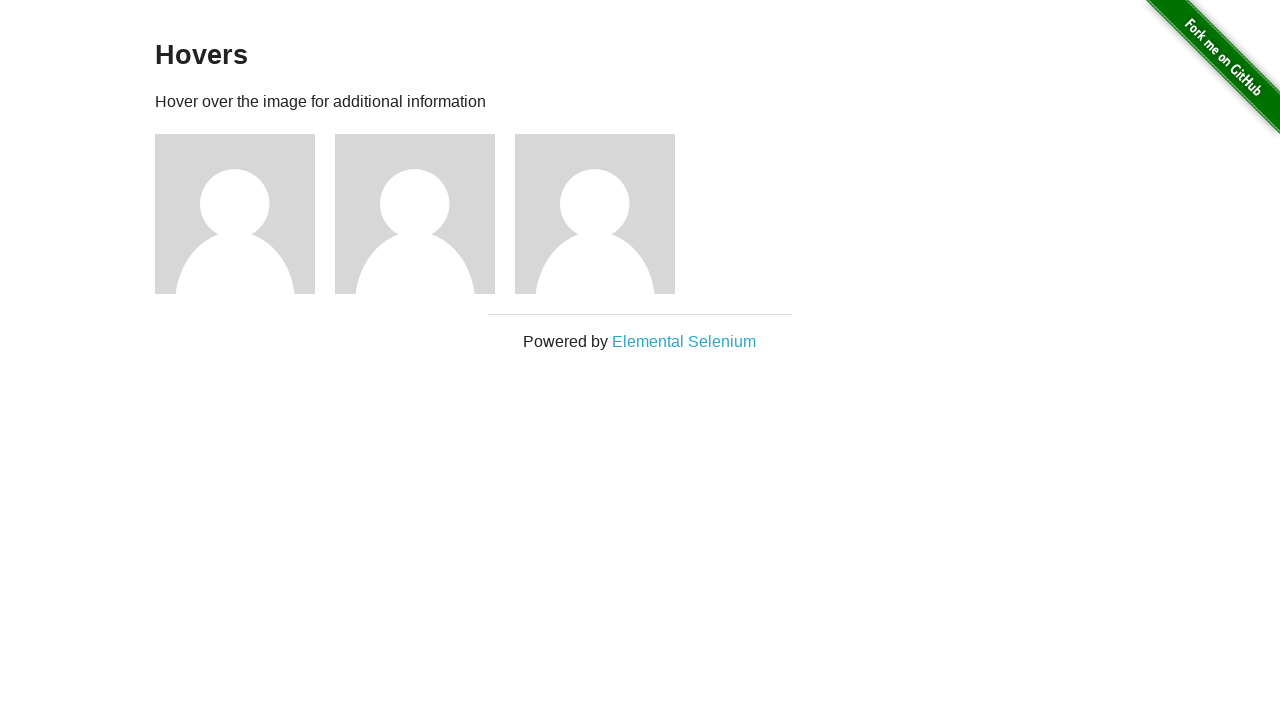

Located the first avatar element
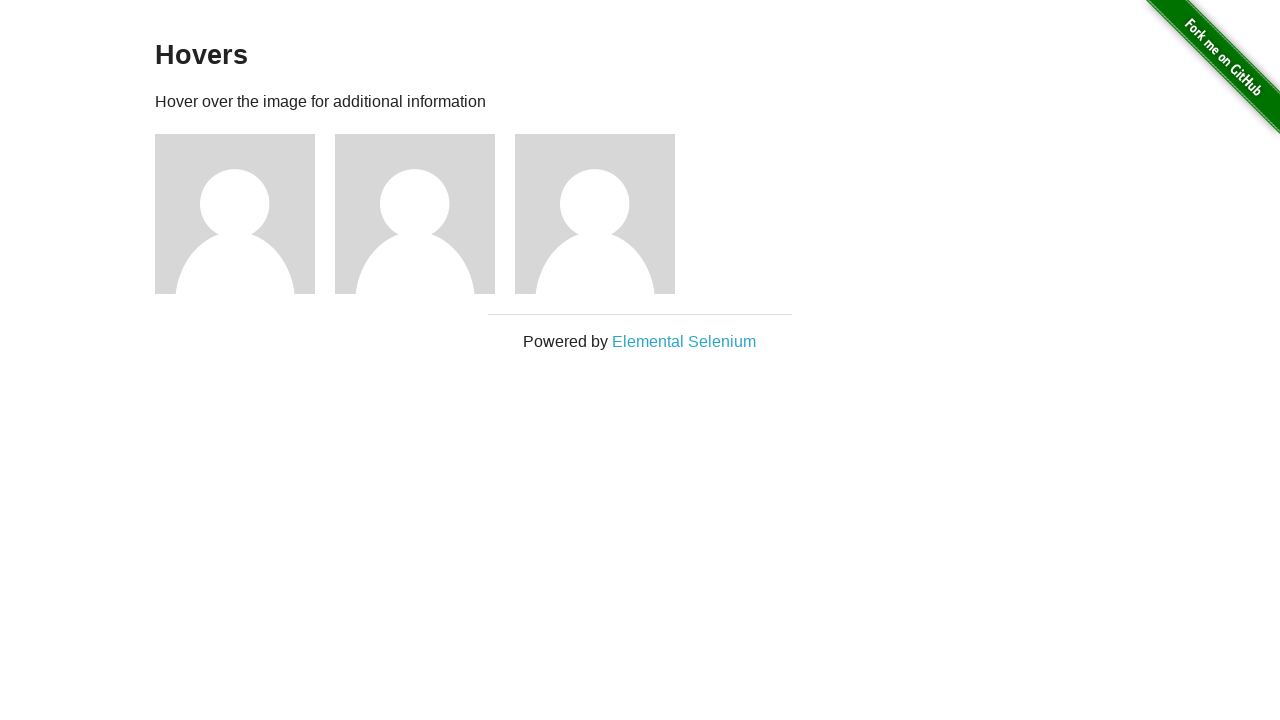

Hovered over the avatar image at (245, 214) on .figure >> nth=0
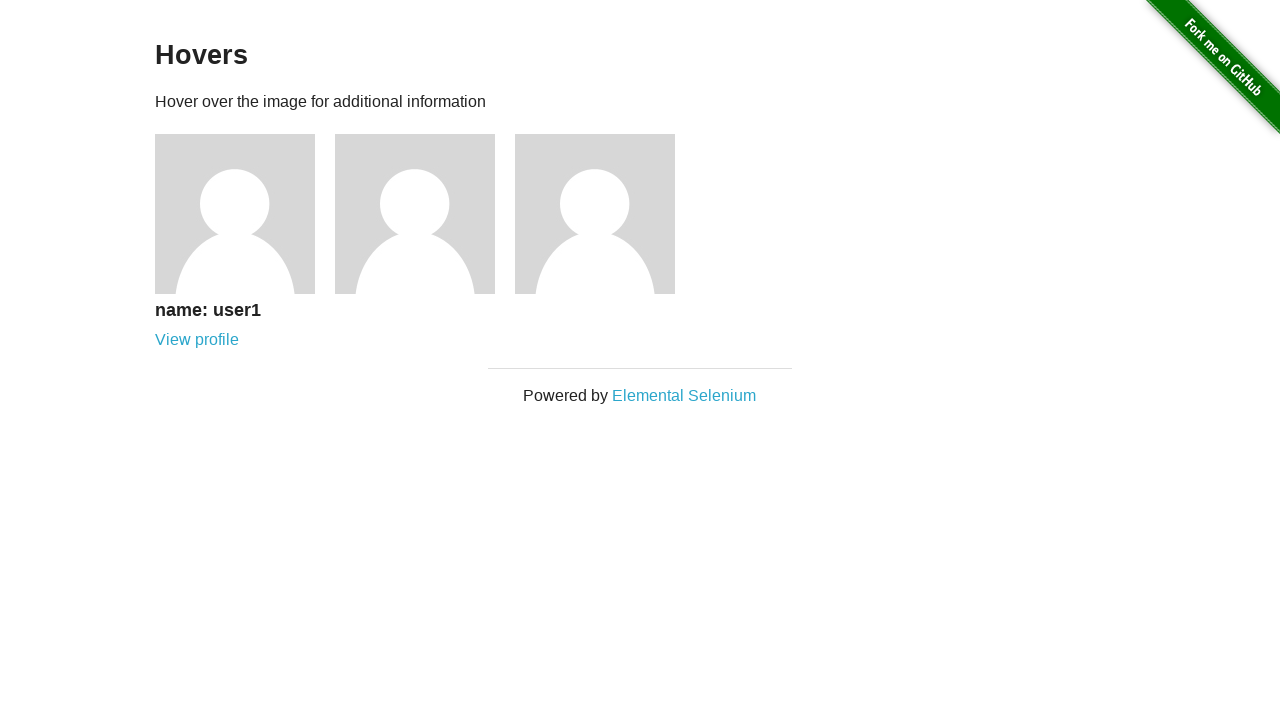

Waited for caption to become visible
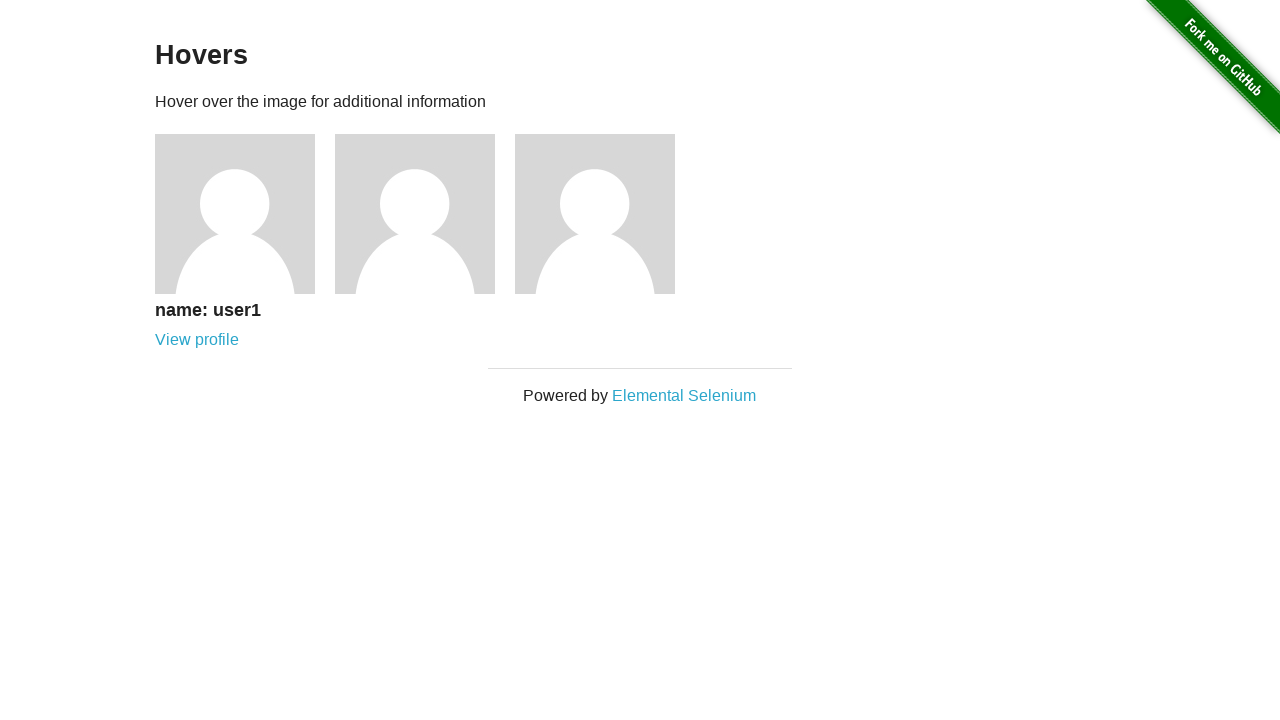

Verified that caption is visible on hover
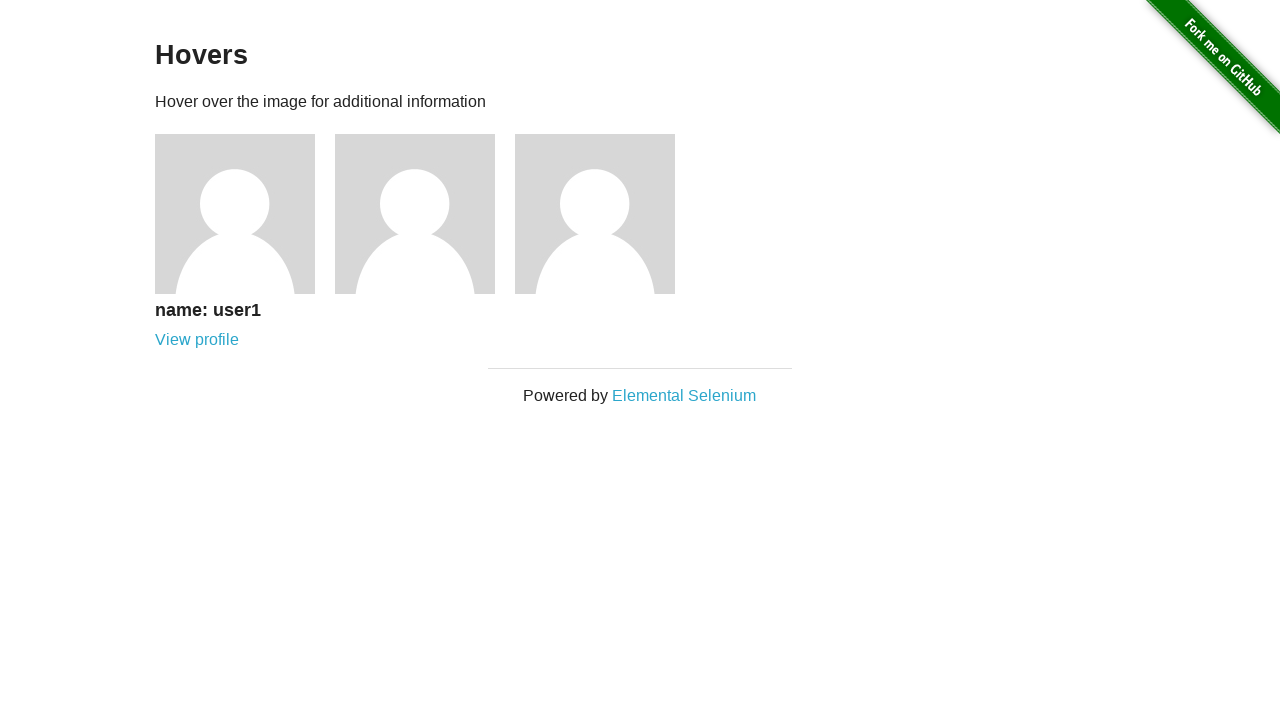

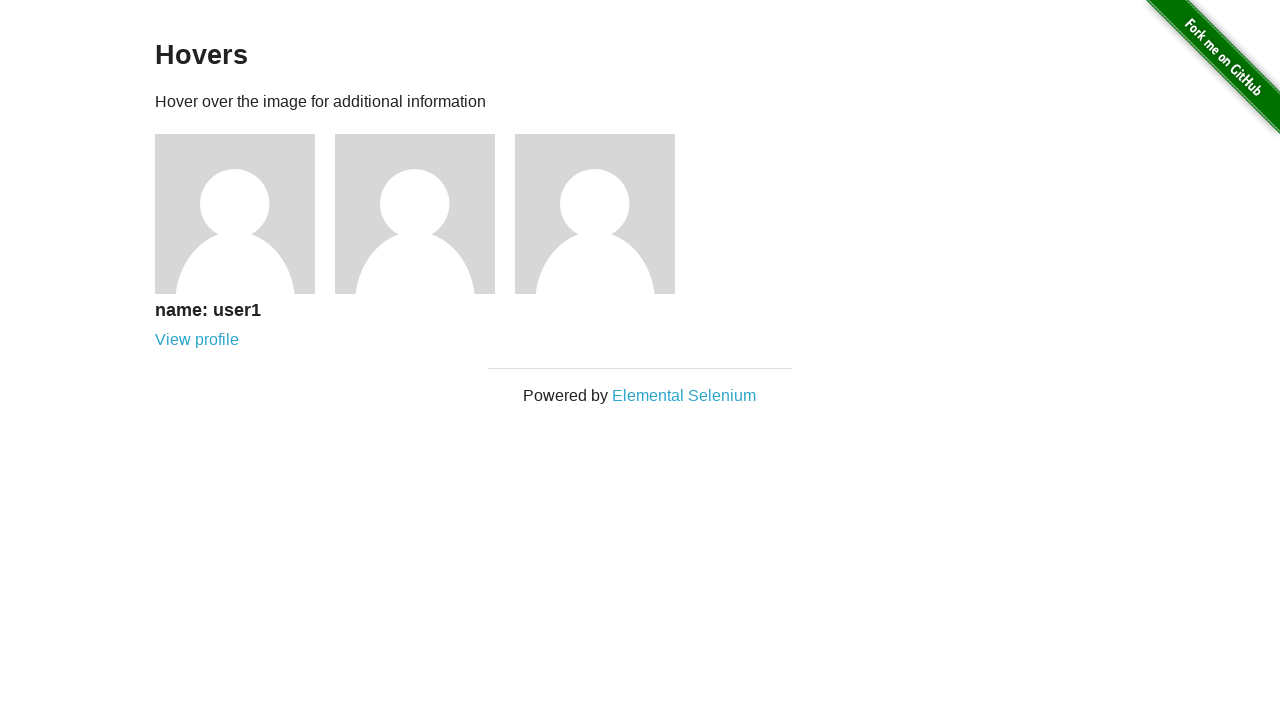